Tests dropdown selection and passenger count increment on flight booking practice site

Starting URL: https://rahulshettyacademy.com/dropdownsPractise/

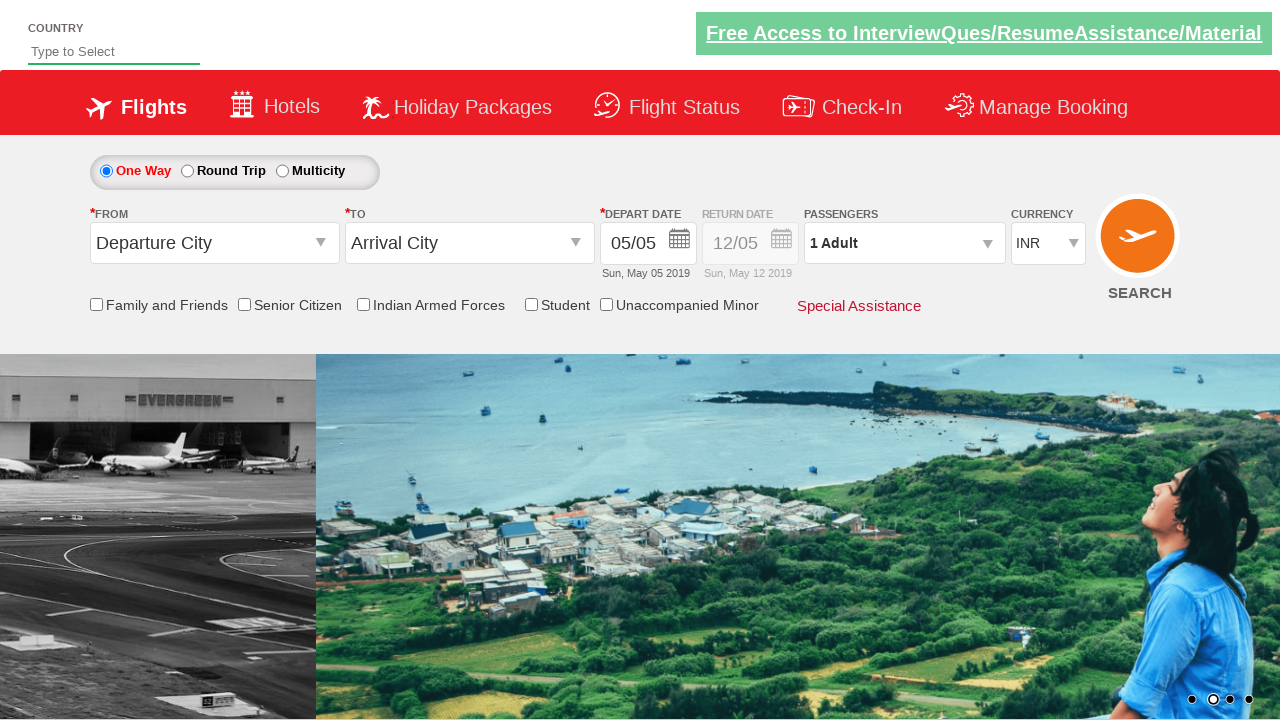

Selected currency option at index 3 from dropdown on #ctl00_mainContent_DropDownListCurrency
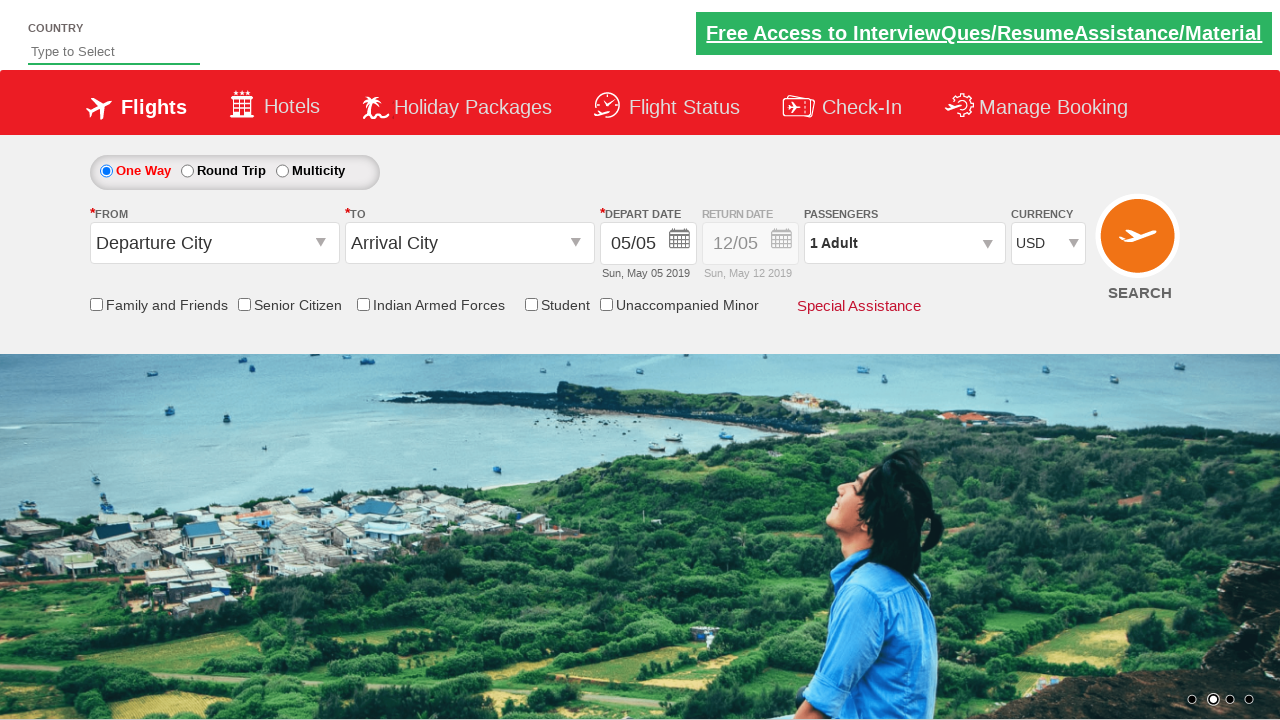

Clicked on passenger info dropdown at (904, 243) on #divpaxinfo
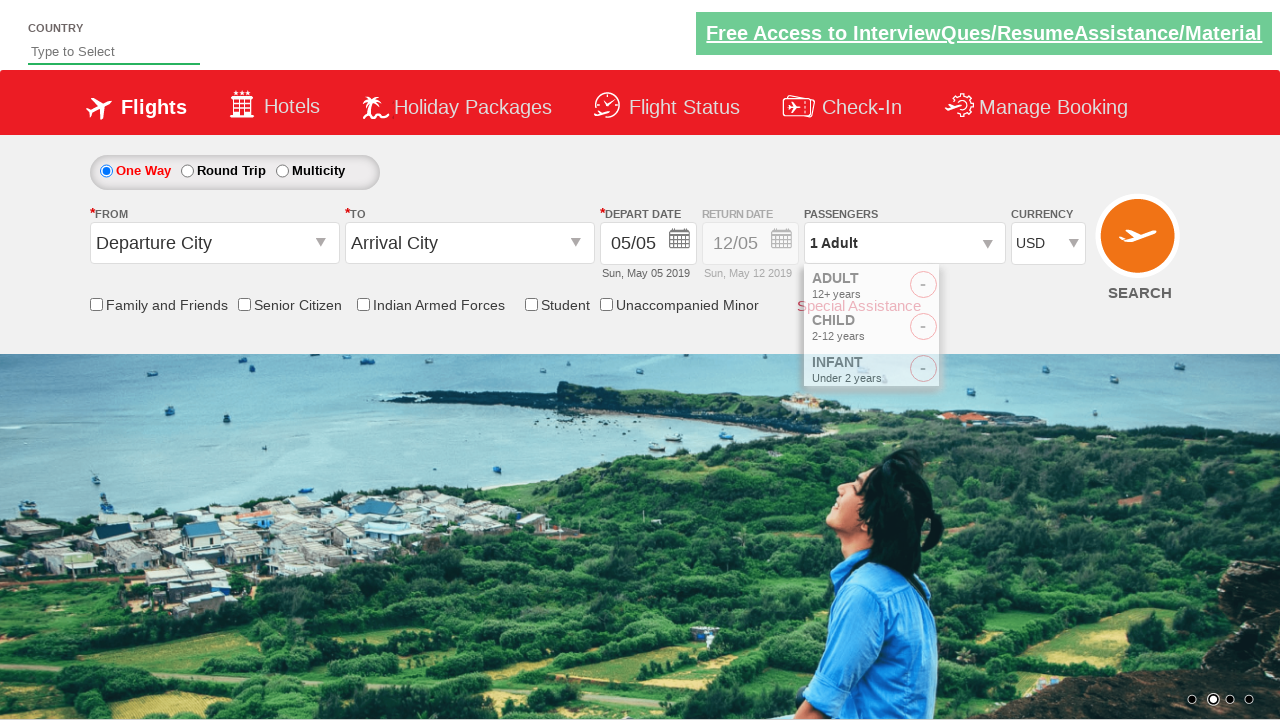

Waited 2 seconds for dropdown to open
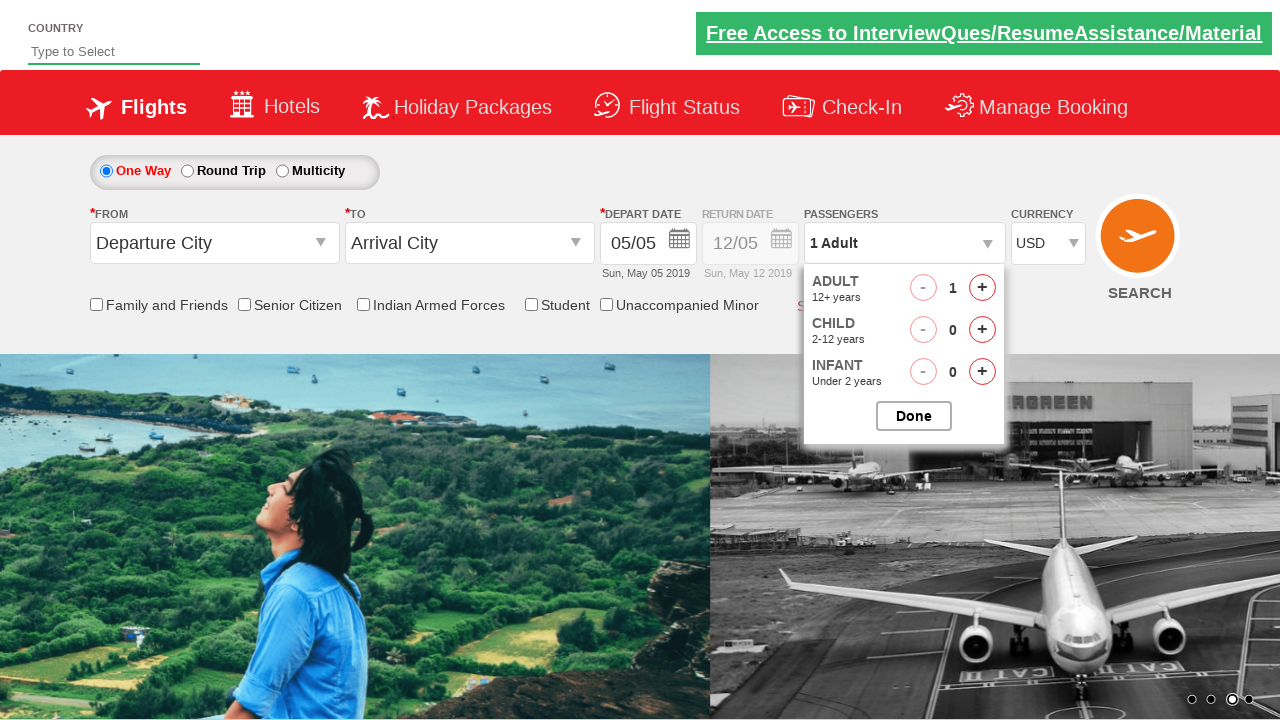

Clicked increment adult button (1st time) at (982, 288) on #hrefIncAdt
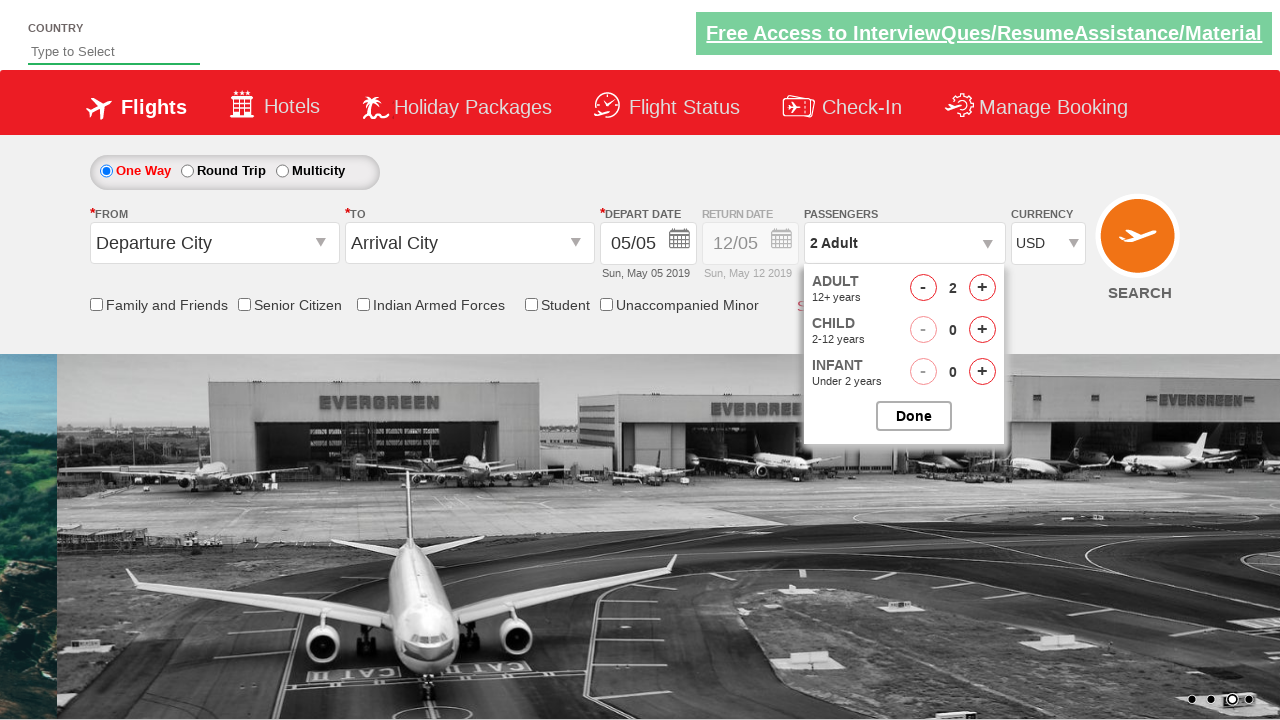

Clicked increment adult button (2nd time) at (982, 288) on #hrefIncAdt
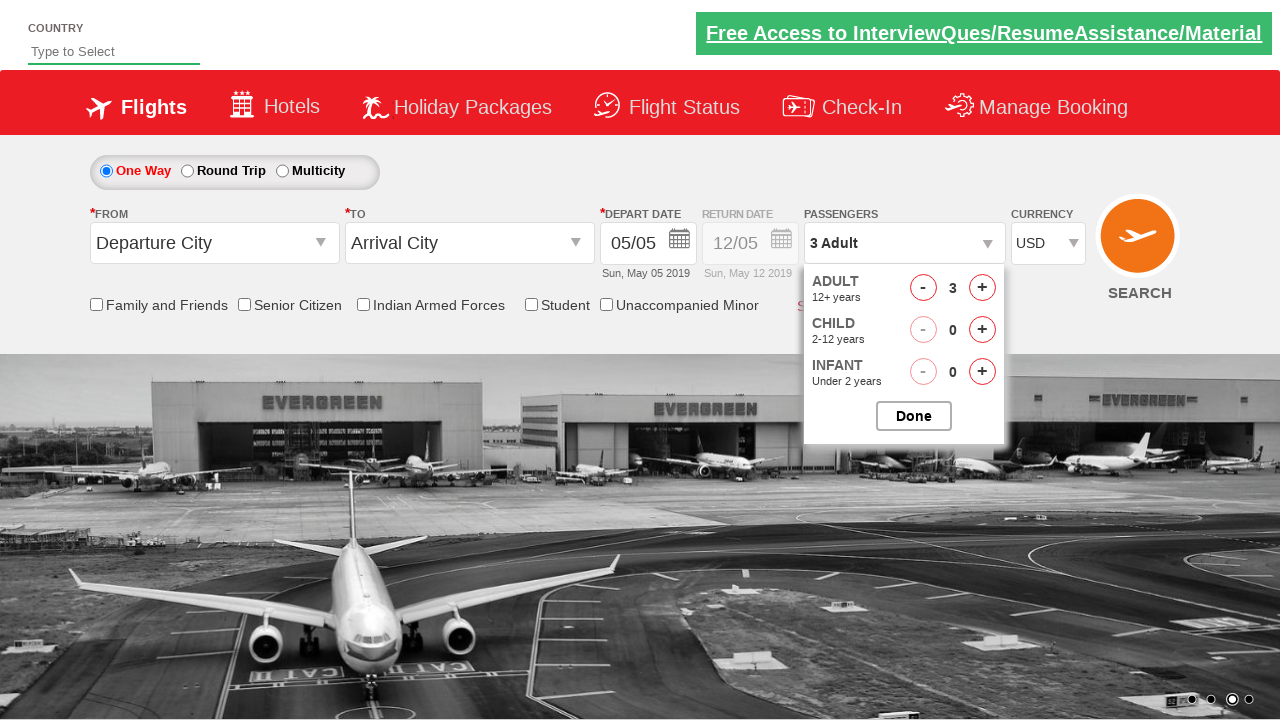

Clicked increment adult button (3rd time) at (982, 288) on #hrefIncAdt
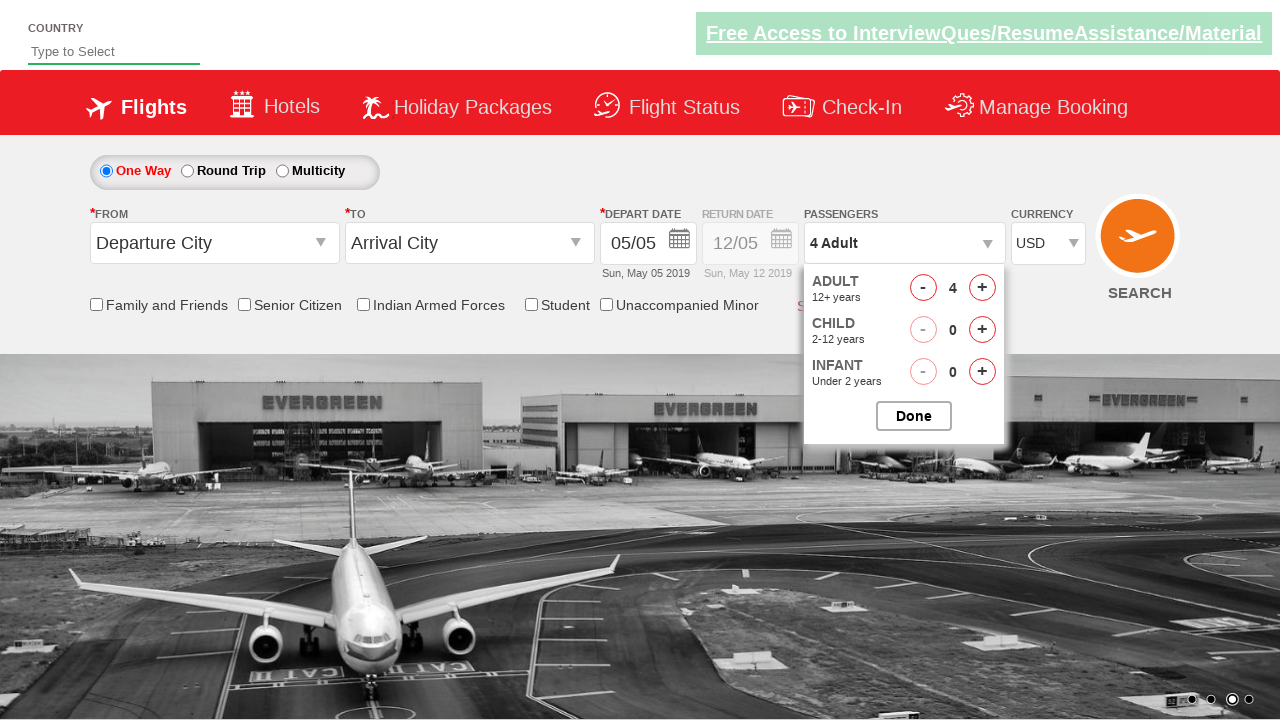

Clicked increment adult button (4th time) at (982, 288) on #hrefIncAdt
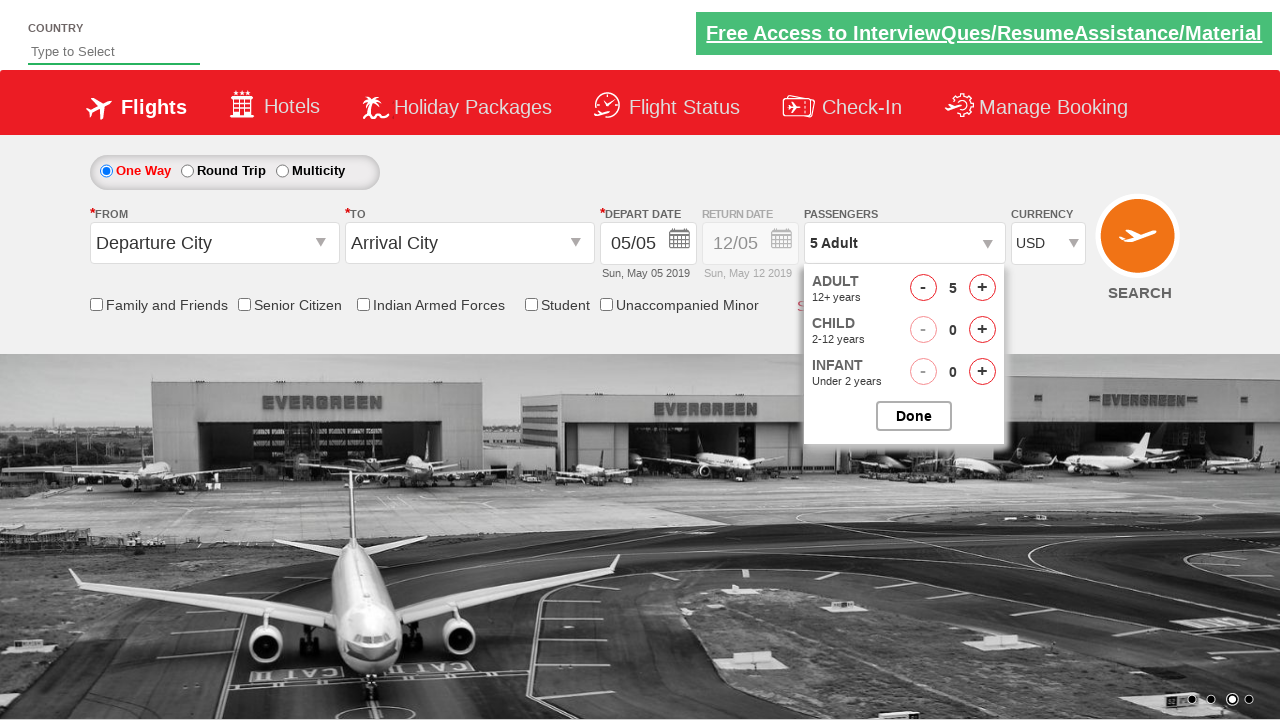

Closed passenger options dropdown at (914, 416) on #btnclosepaxoption
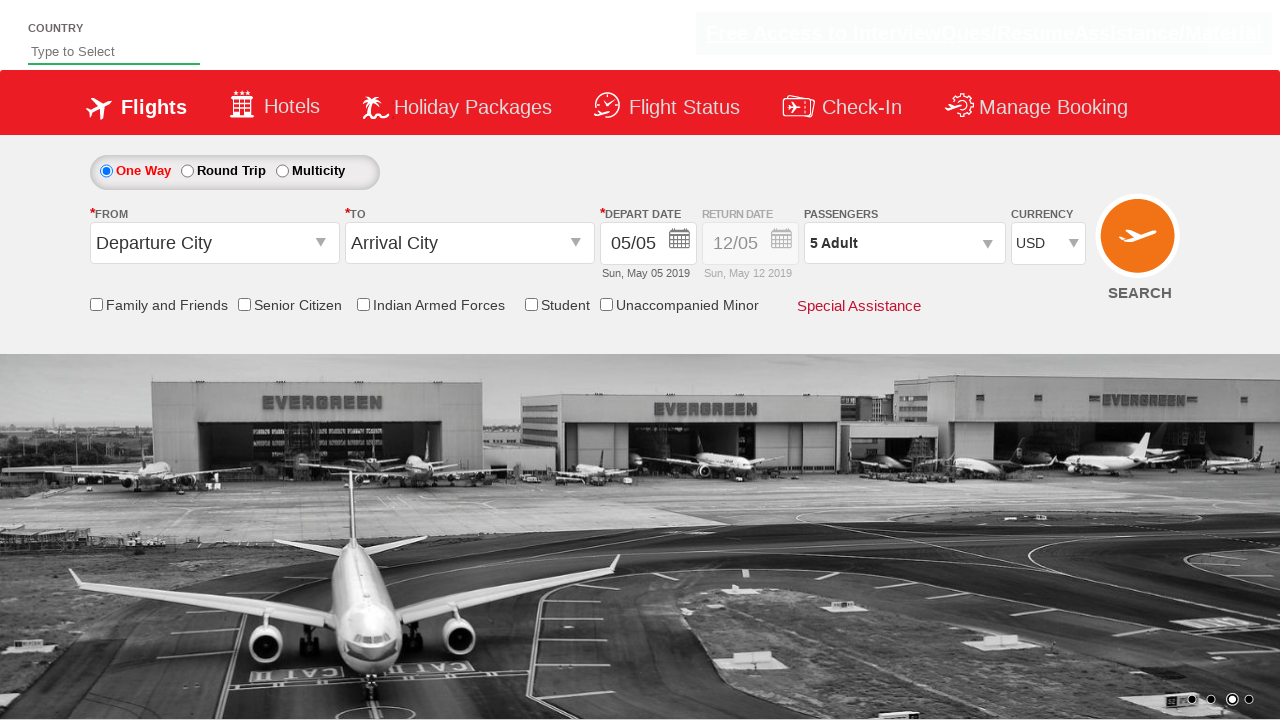

Verified passenger count is 5 Adult
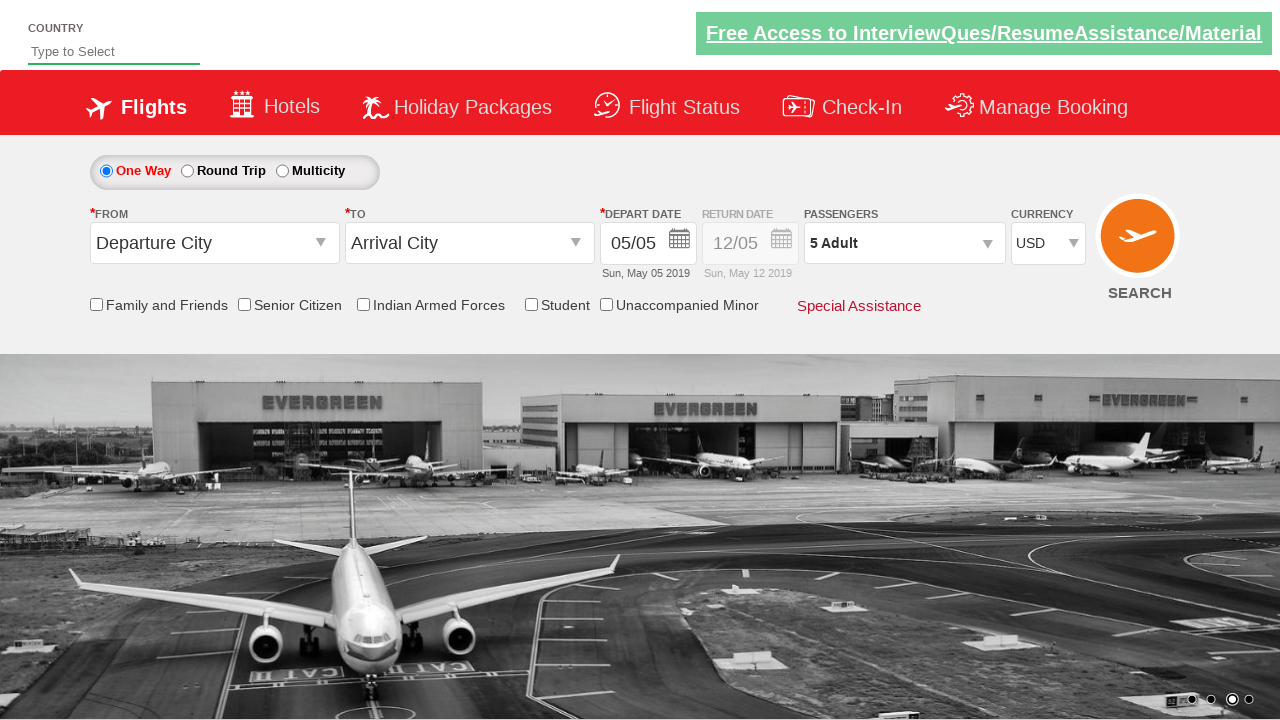

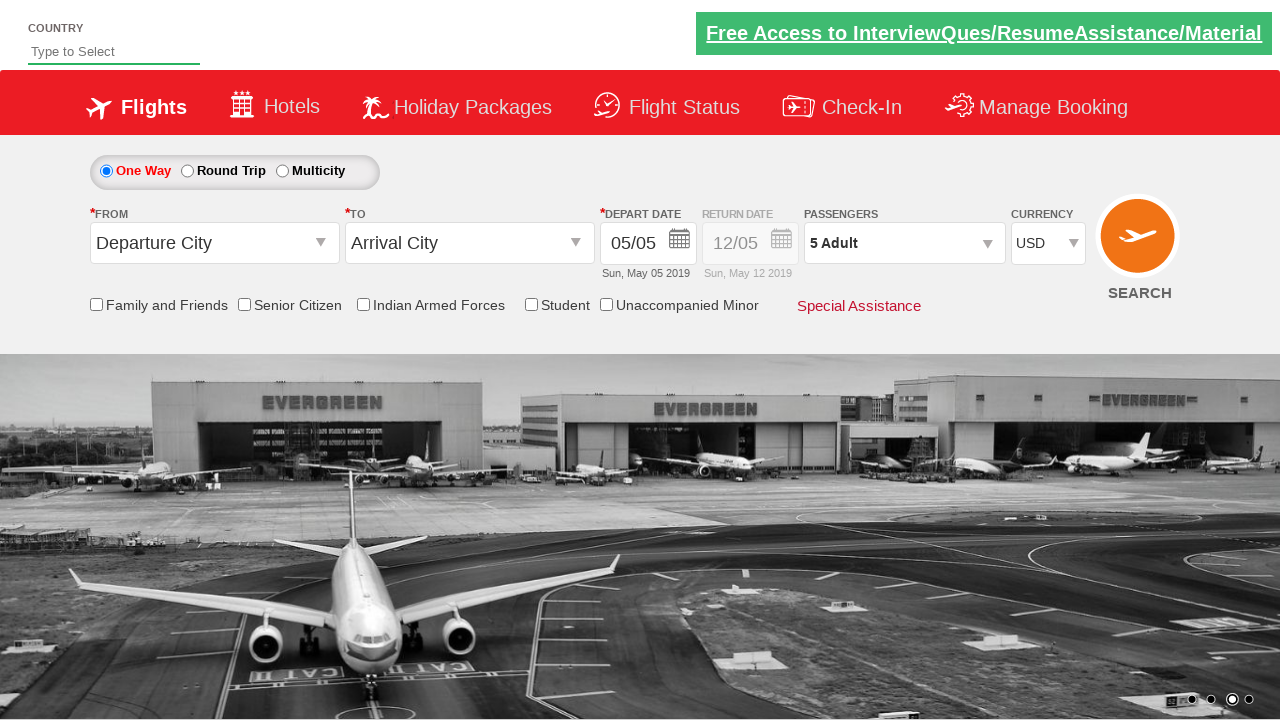